Tests bus ticket booking form by filling source and destination cities and selecting a travel date

Starting URL: https://www.abhibus.com/bus-ticket-booking

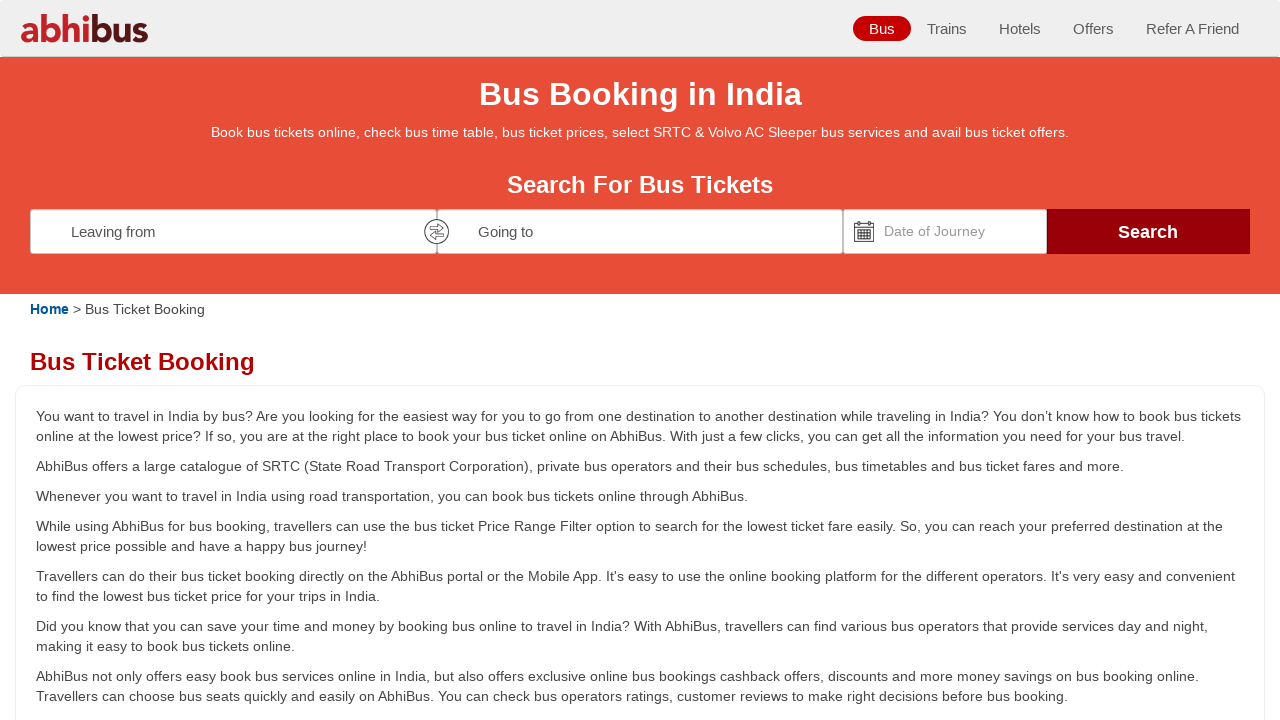

Filled source city field with 'Coimbatore' on #source
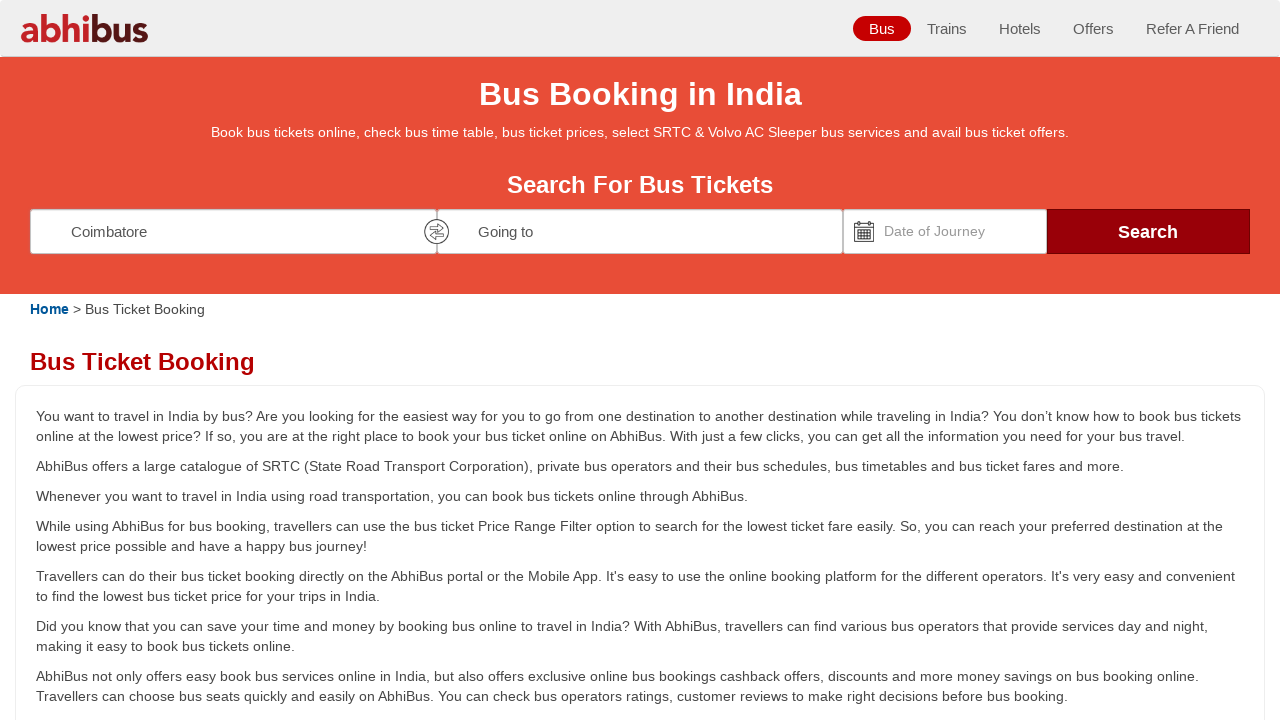

Pressed Enter to confirm source city
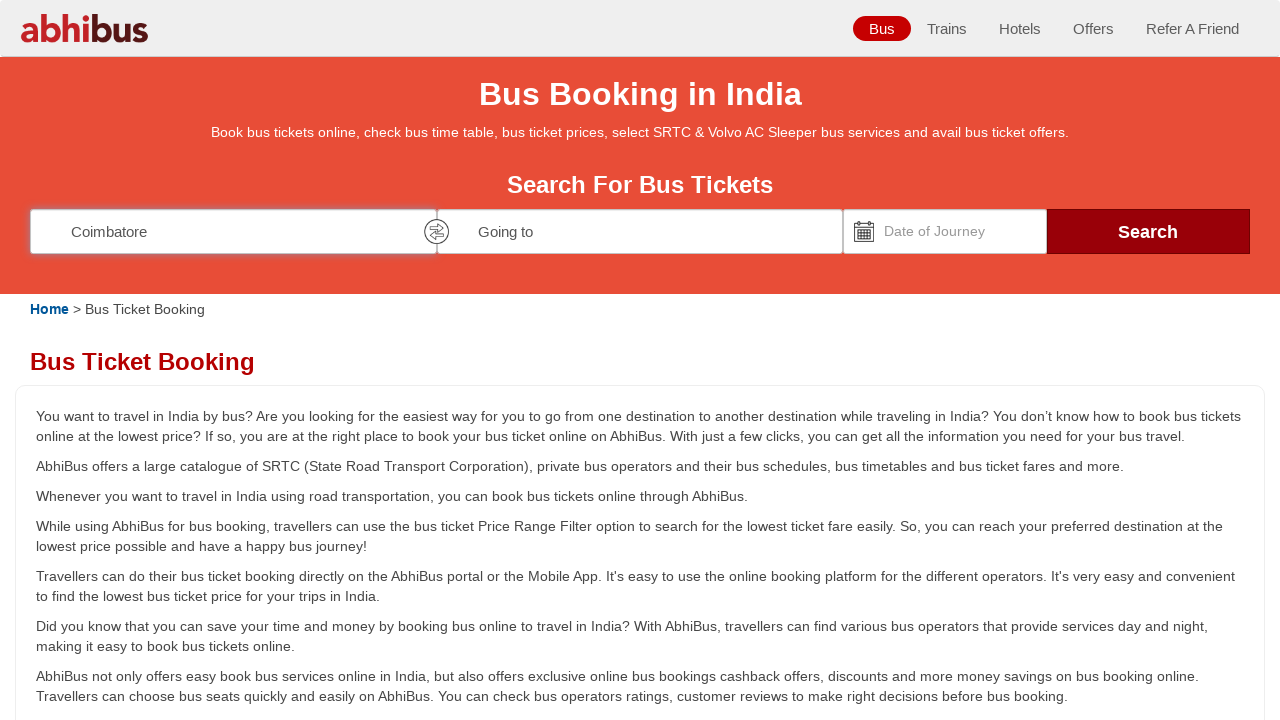

Filled destination city field with 'Bangalore' on #destination
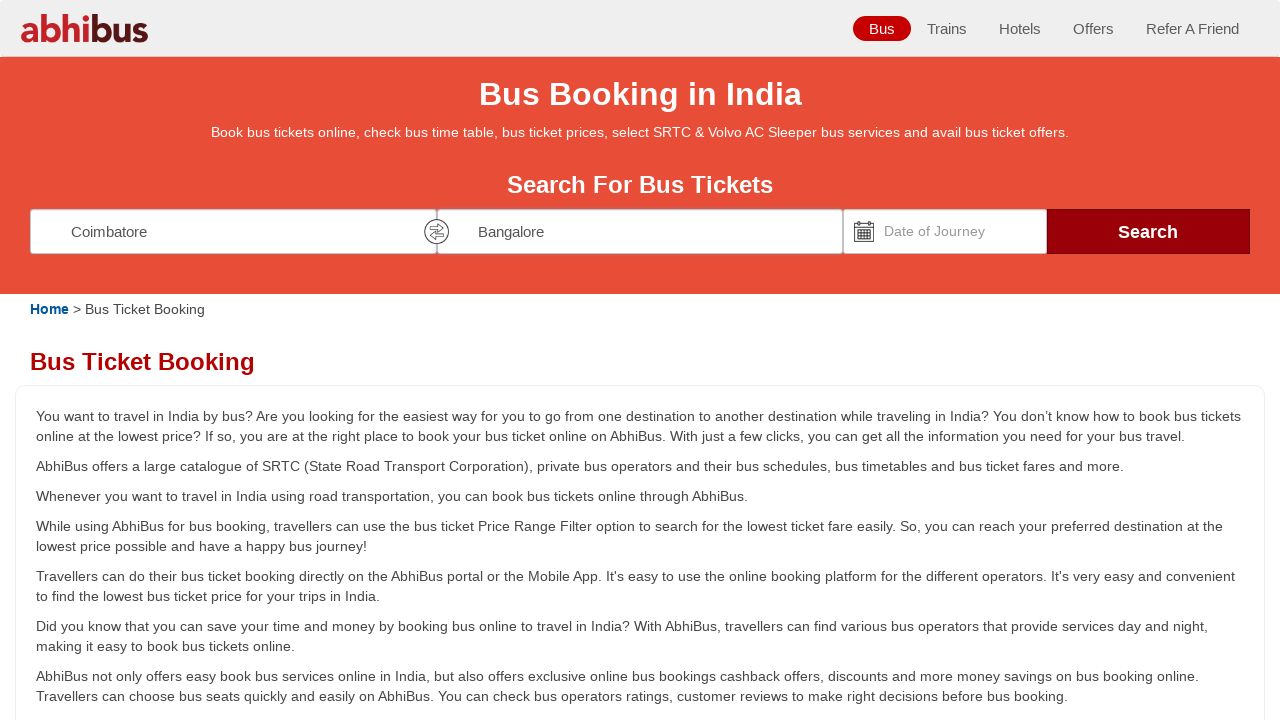

Pressed Enter to confirm destination city
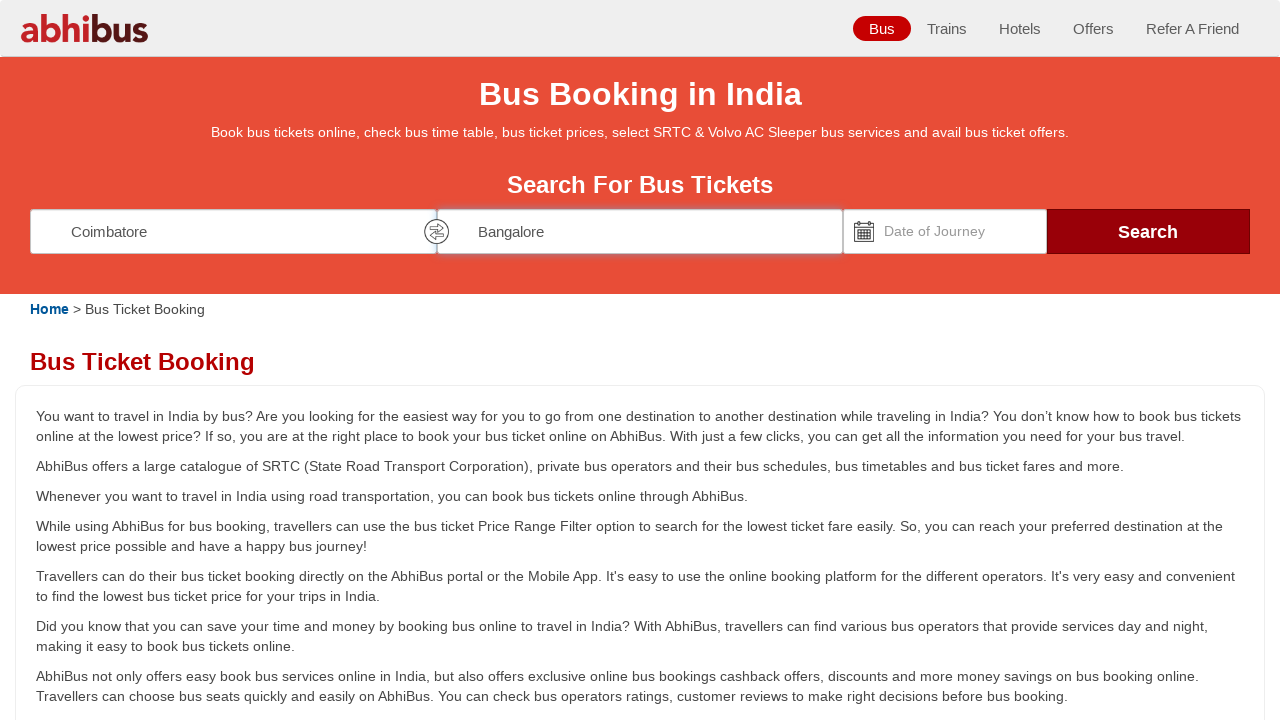

Clicked on date picker field at (945, 231) on #datepicker1
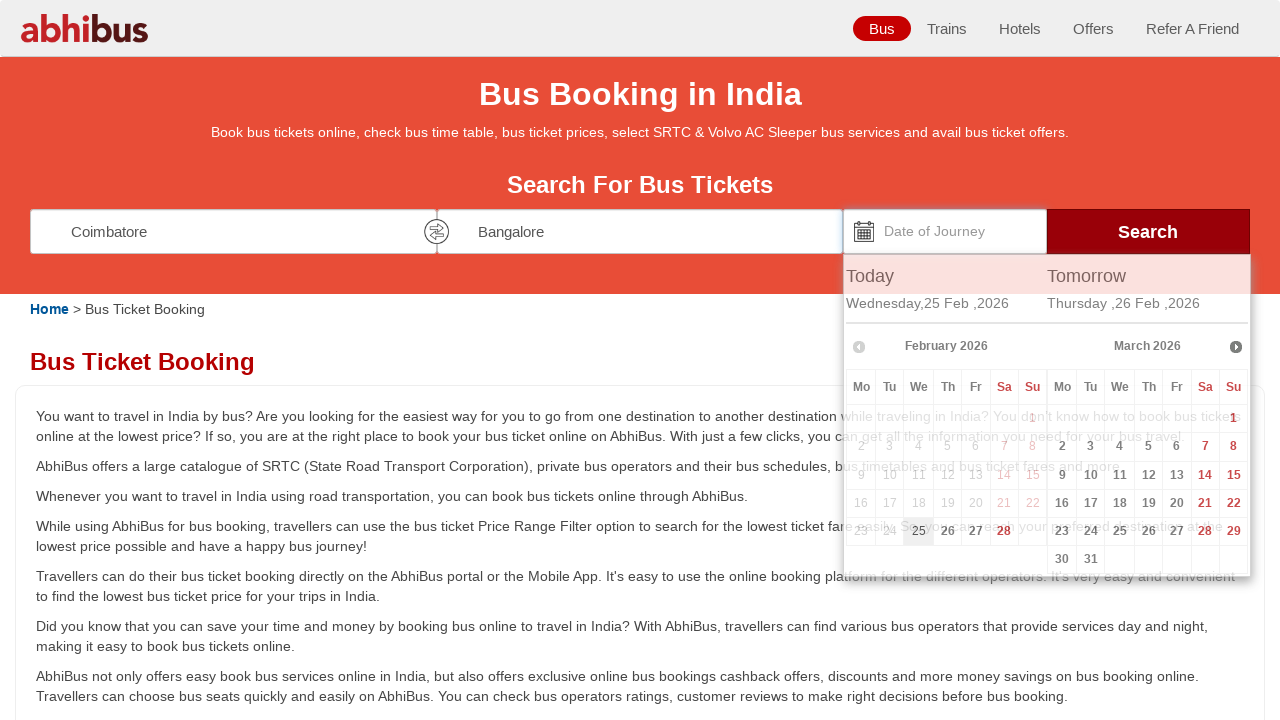

Set travel date to 15/03/2024 using JavaScript
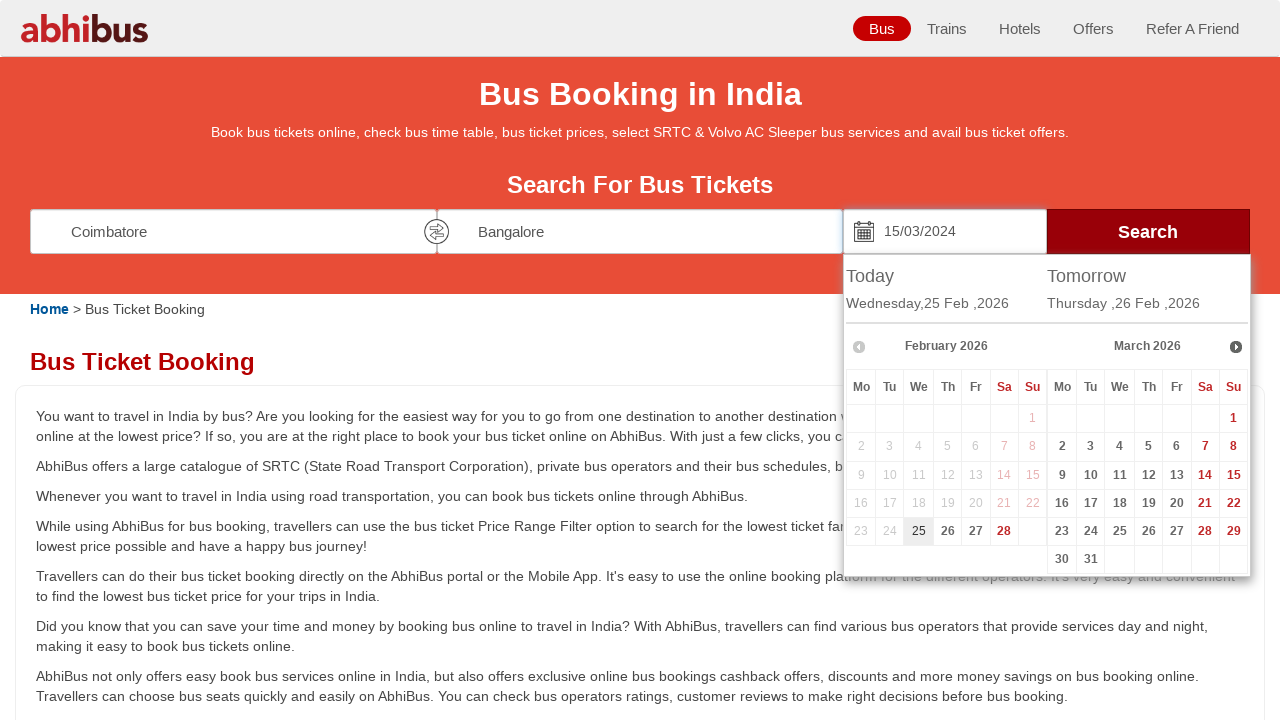

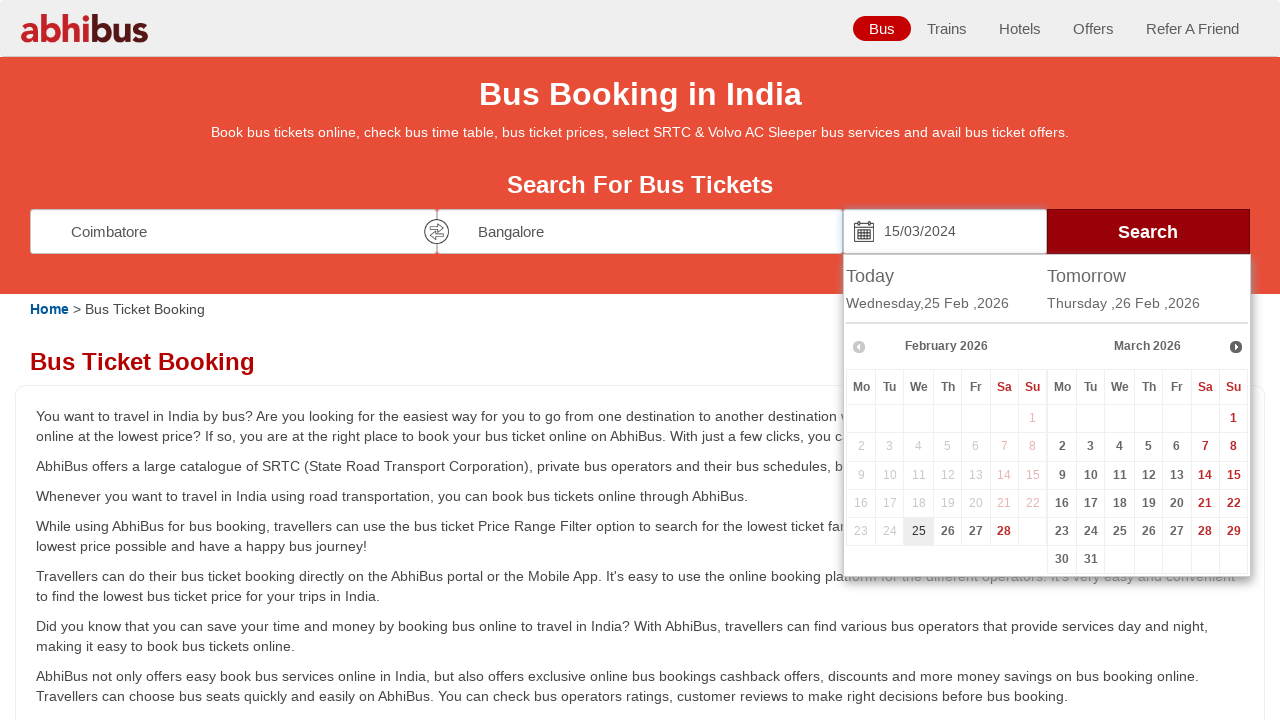